Tests window handling functionality by clicking a button that opens a new window, switching to it, and verifying the content in the new window

Starting URL: https://demoqa.com/browser-windows

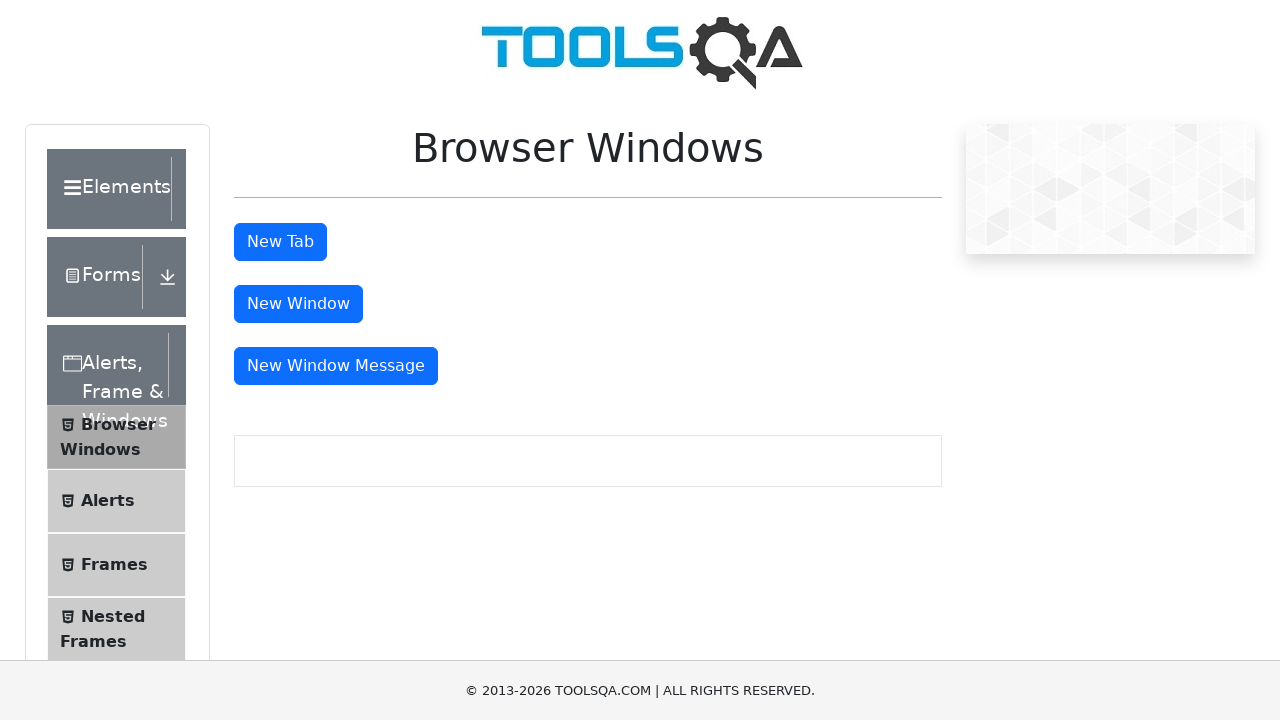

Clicked 'New Window' button to open a new window at (298, 304) on #windowButton
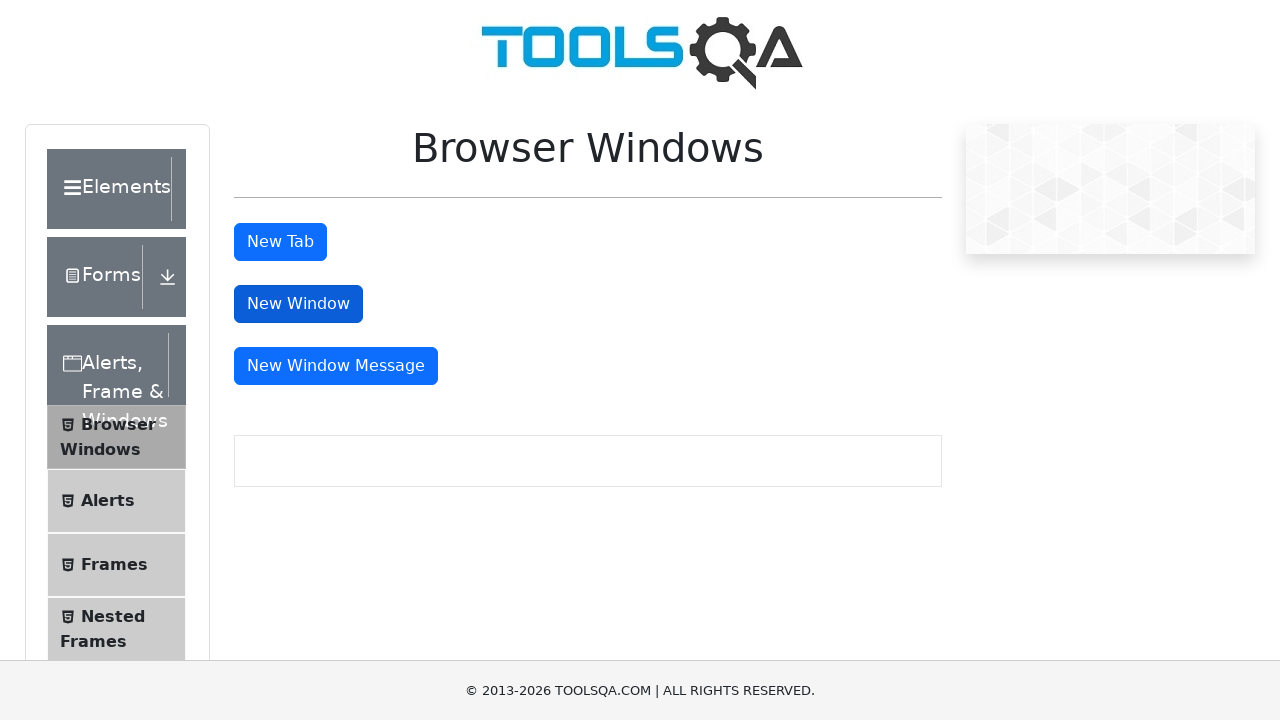

New window opened and reference obtained
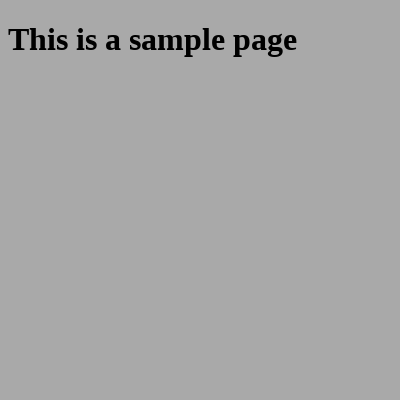

Waited for new window to fully load
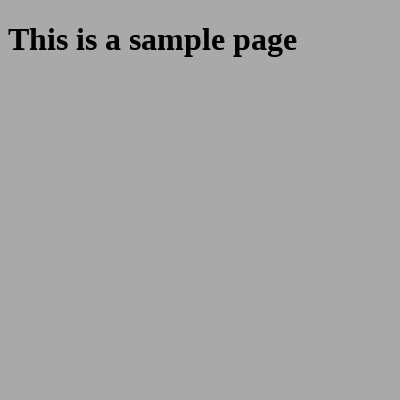

Retrieved heading text from new window: 'This is a sample page'
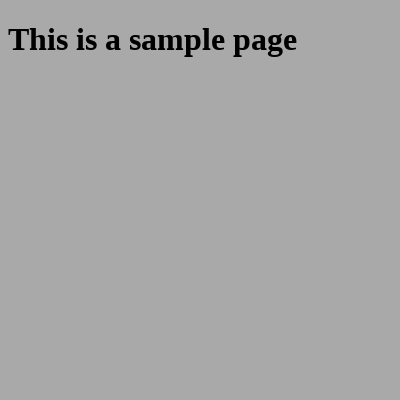

Printed heading text to console
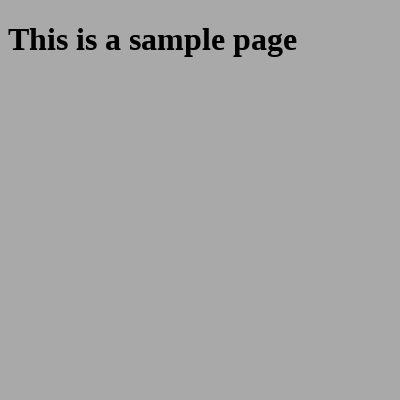

Closed the new window
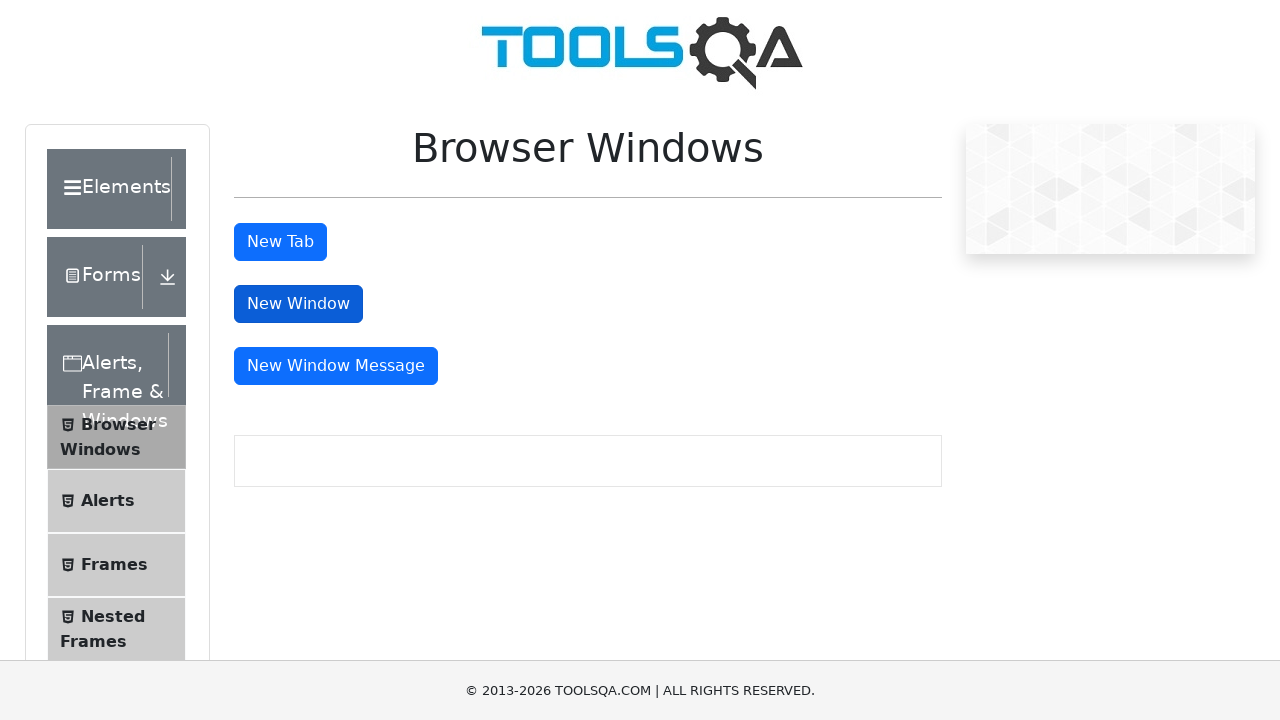

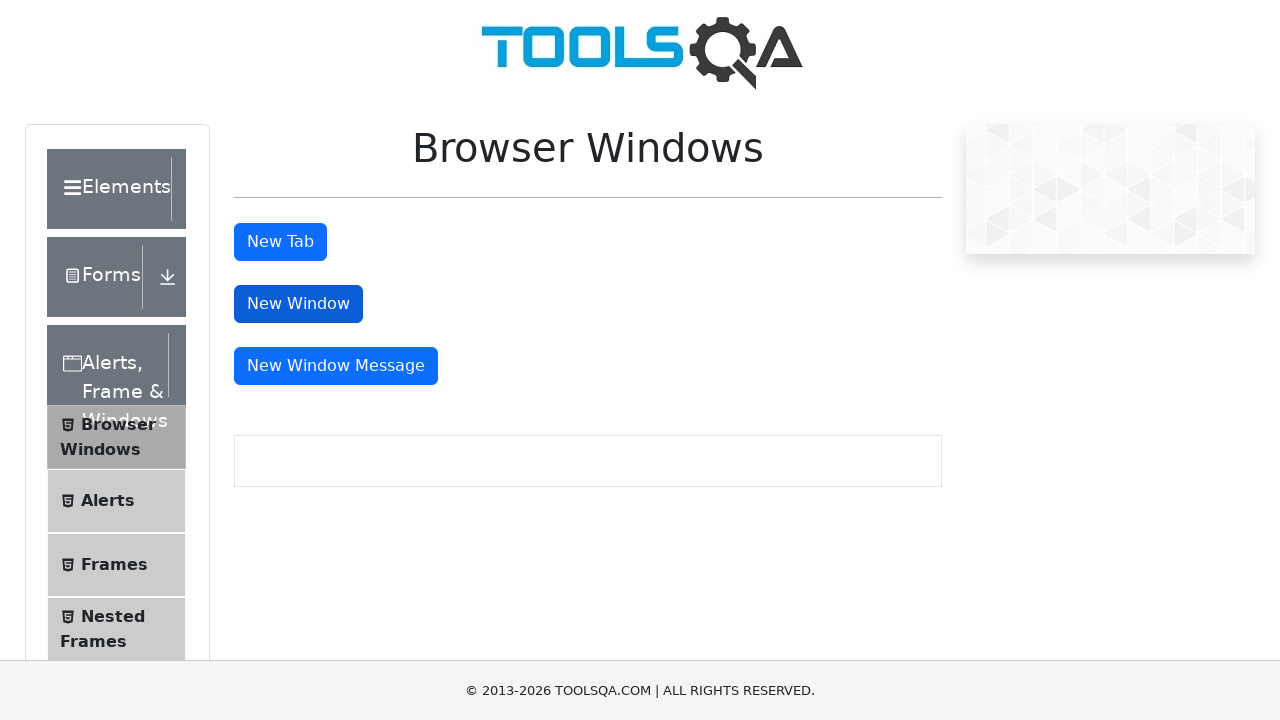